Tests a practice form by checking a checkbox, selecting radio button and dropdown options, filling a password field, submitting the form, then navigating to shop and adding a product to cart

Starting URL: https://rahulshettyacademy.com/angularpractice/

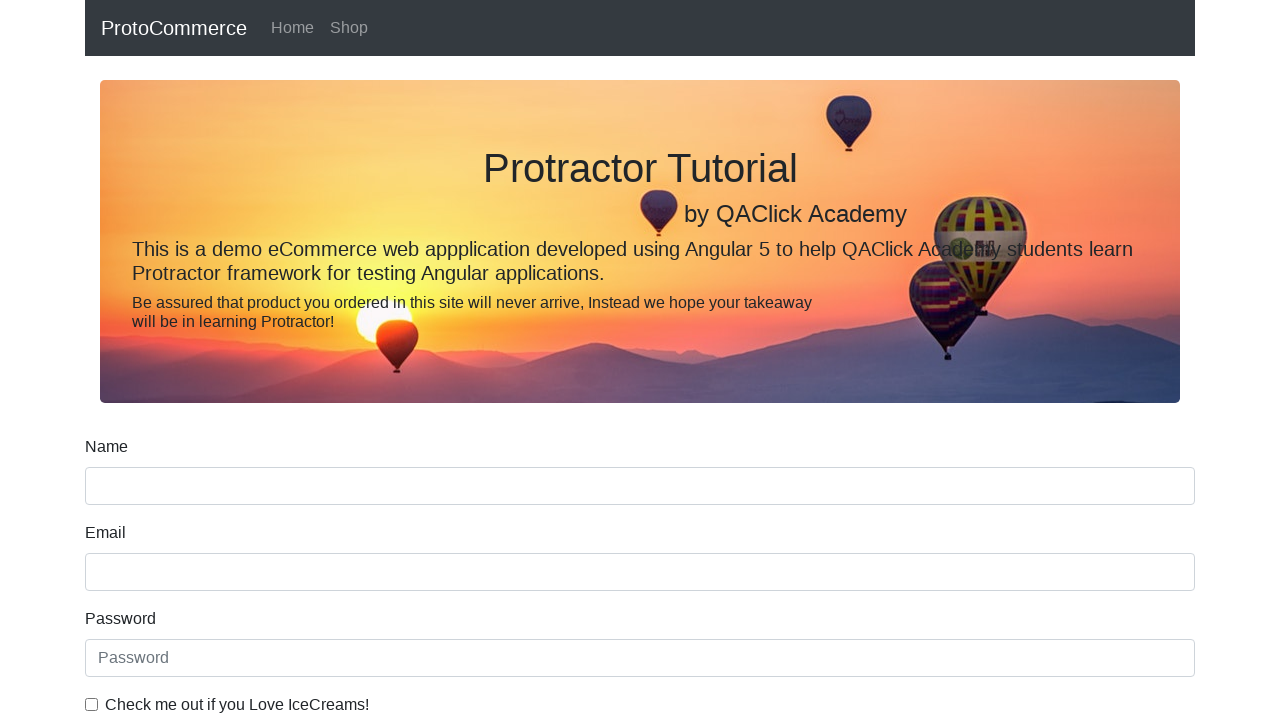

Checked the ice cream checkbox at (92, 704) on internal:label="Check me out if you Love IceCreams!"i
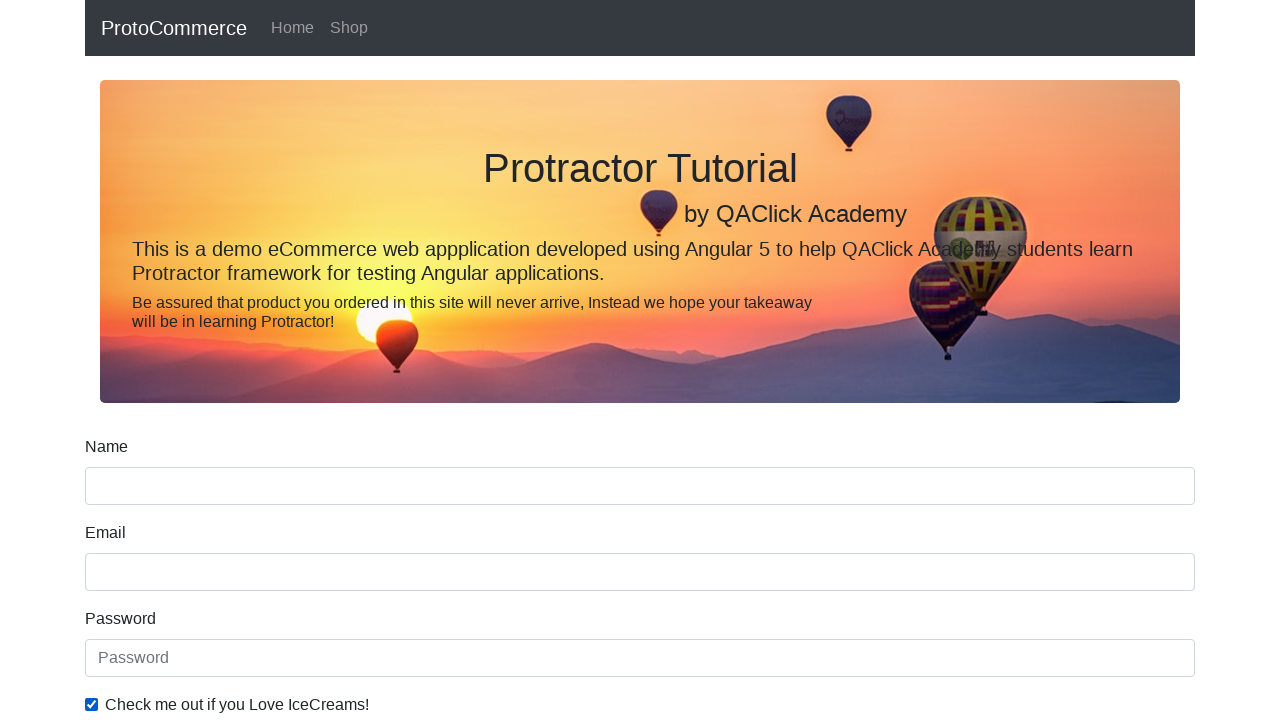

Selected the Employed radio button at (326, 360) on internal:label="Employed"i
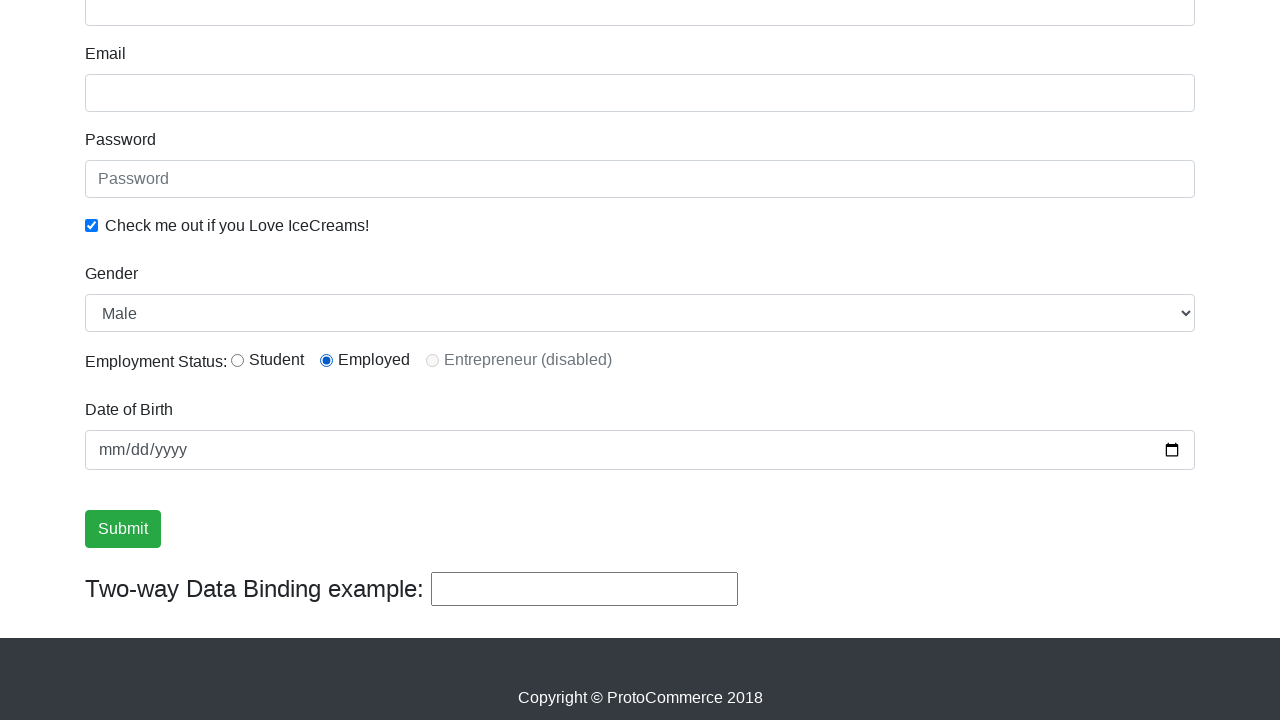

Selected Female from Gender dropdown on internal:label="Gender"i
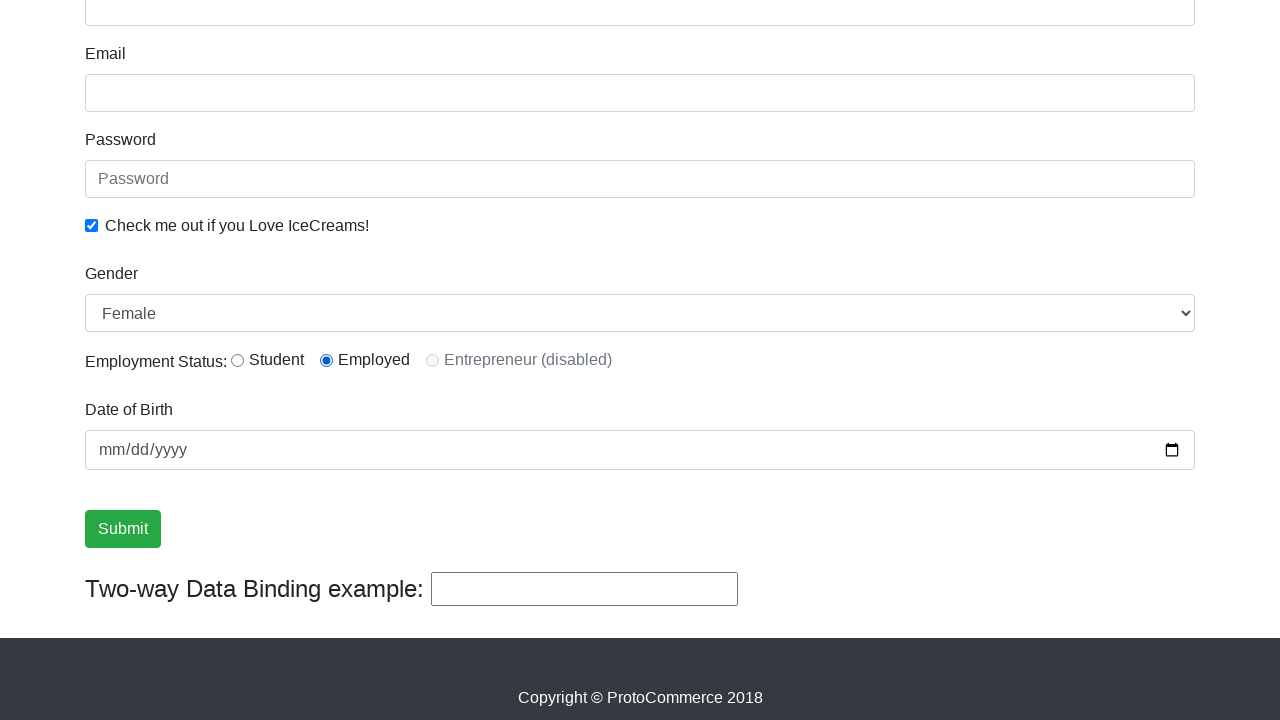

Filled password field with 'Test@123' on internal:attr=[placeholder="Password"i]
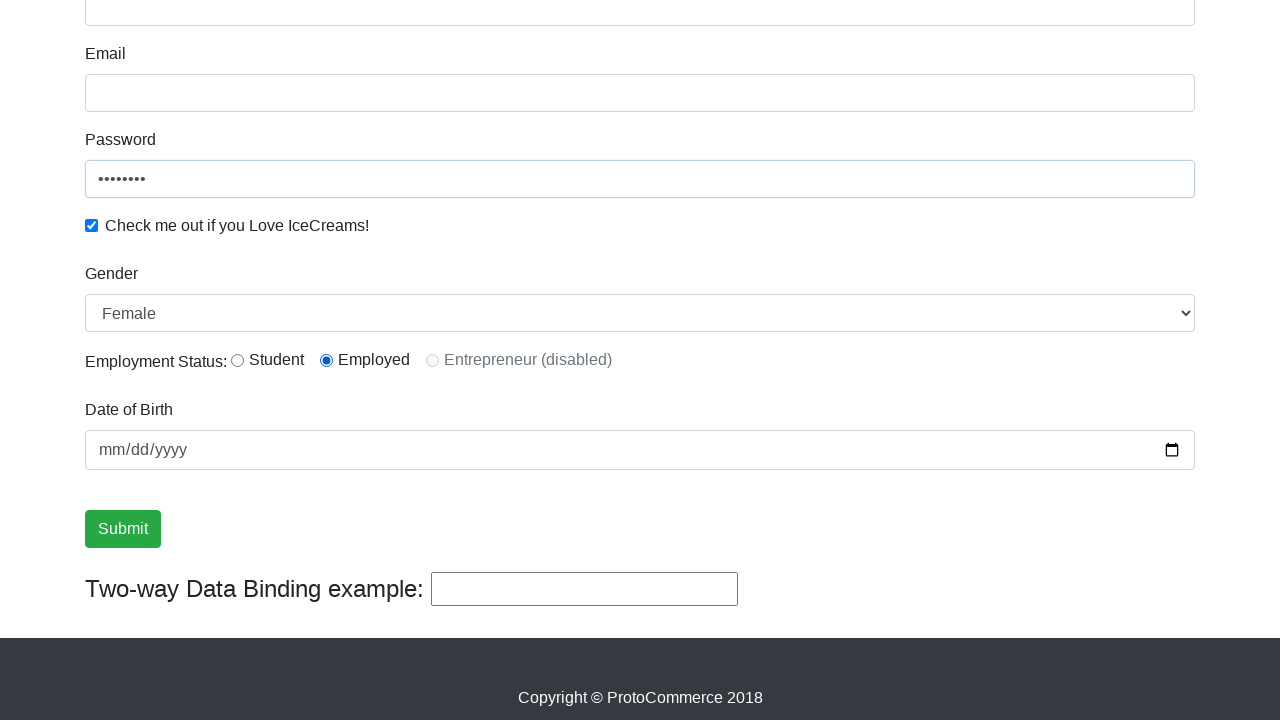

Clicked Submit button at (123, 529) on internal:role=button[name="Submit"i]
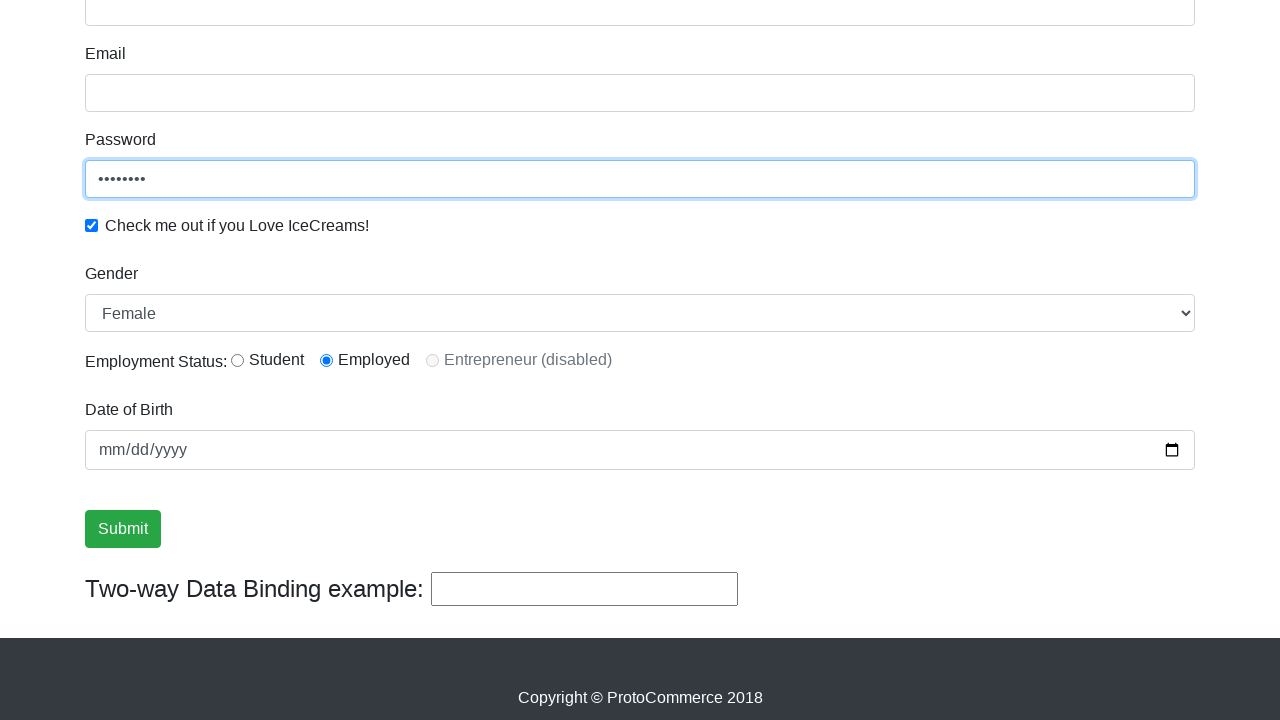

Verified success message is visible
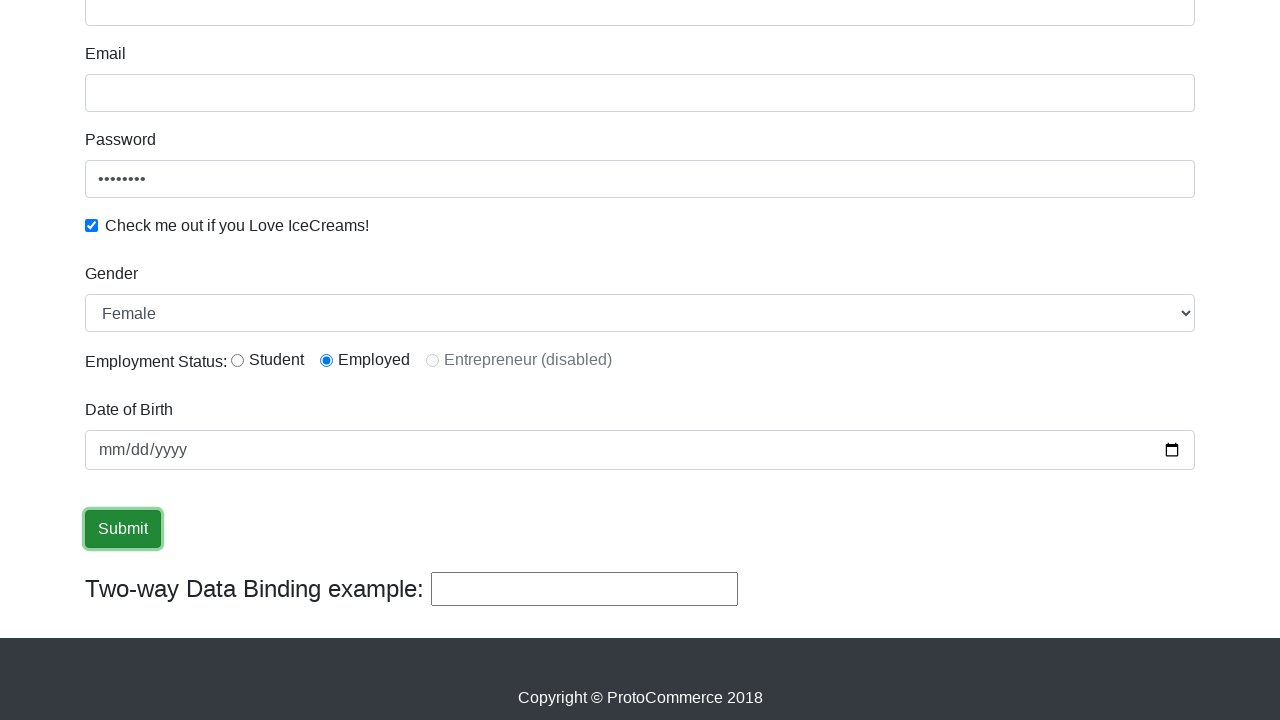

Clicked on Shop link to navigate to shop page at (349, 28) on internal:role=link[name="Shop"i]
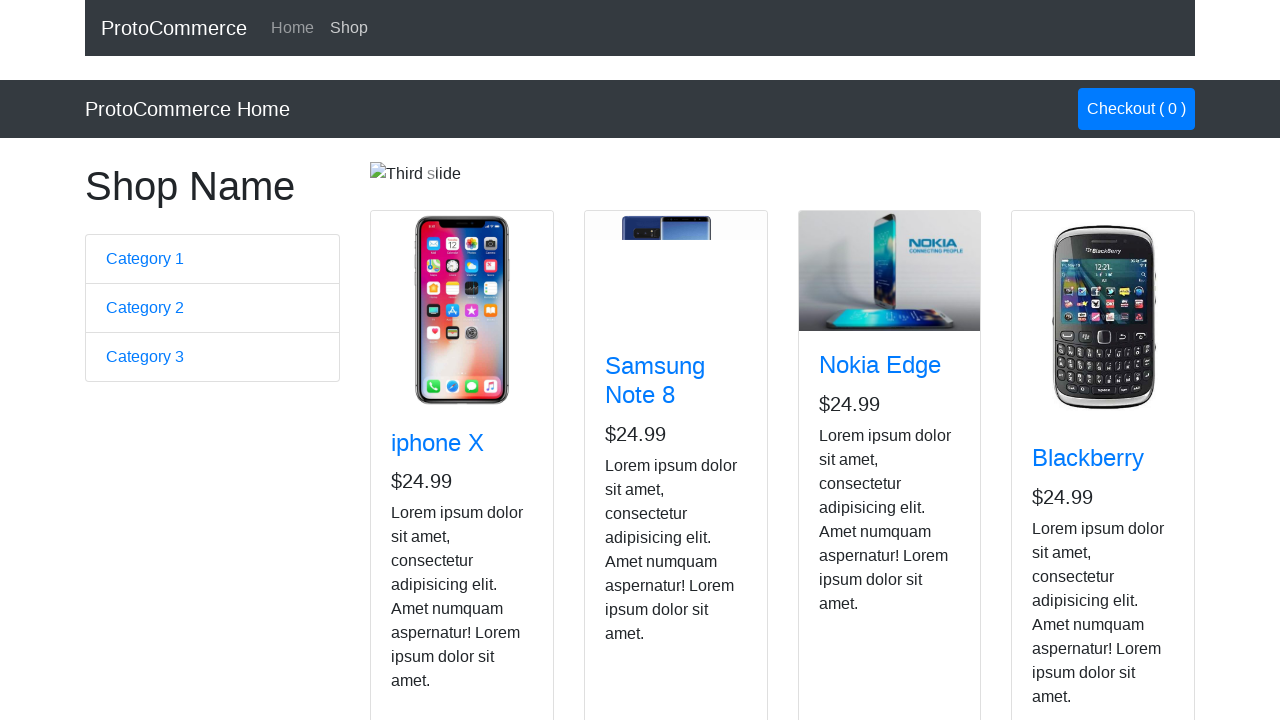

Added Nokia Edge product to cart at (854, 528) on app-card >> internal:has-text="Nokia Edge"i >> internal:role=button
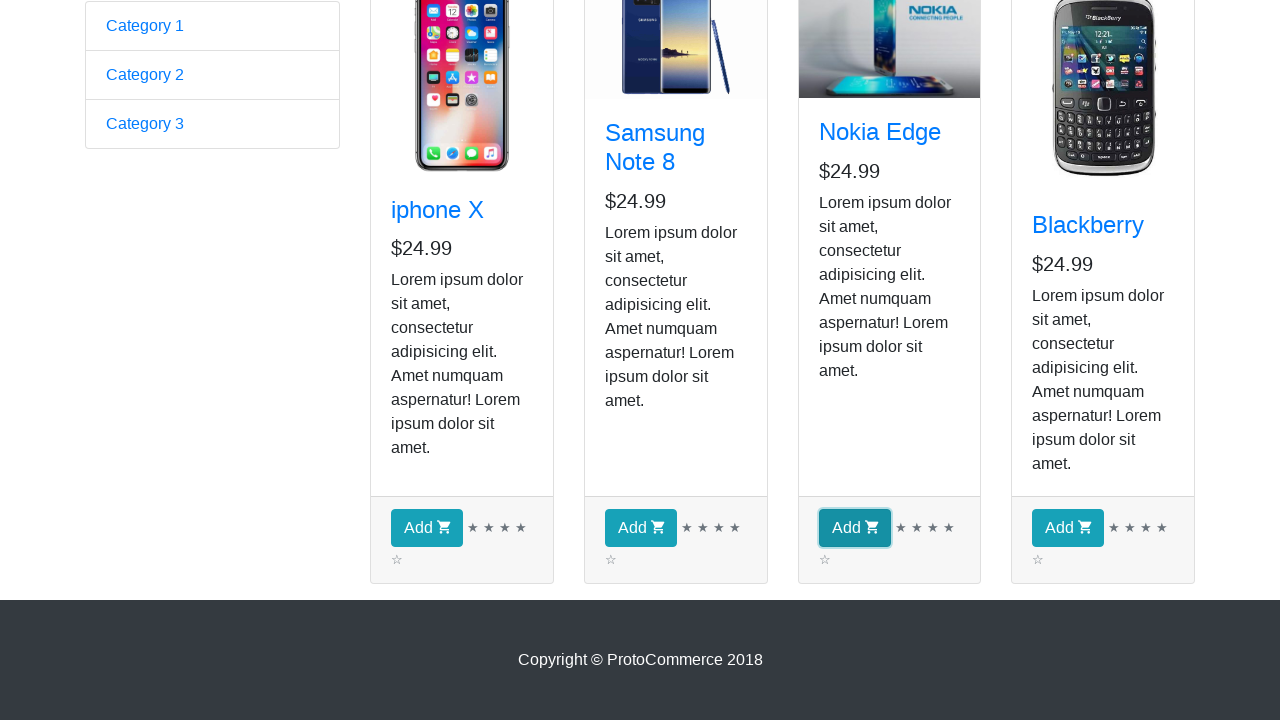

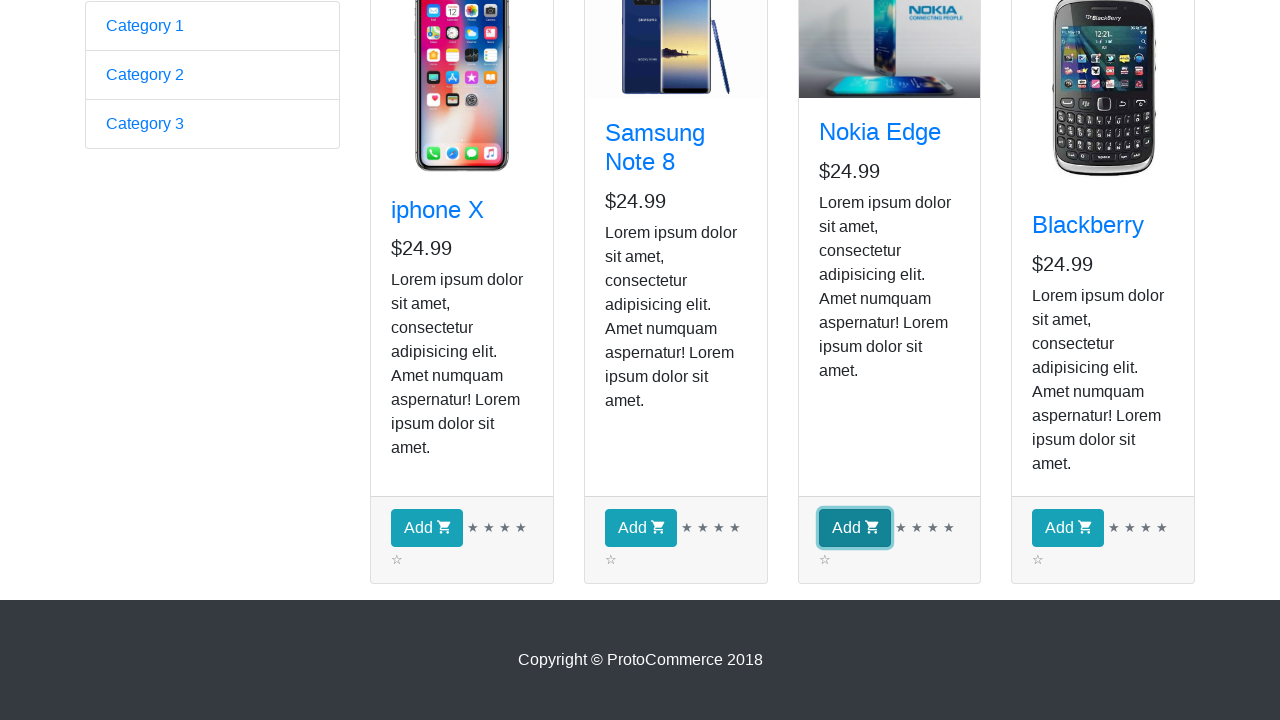